Tests drag and drop functionality by dragging element A to container B, verifying the swap, then dragging it back to verify elements return to original positions.

Starting URL: https://the-internet.herokuapp.com/drag_and_drop

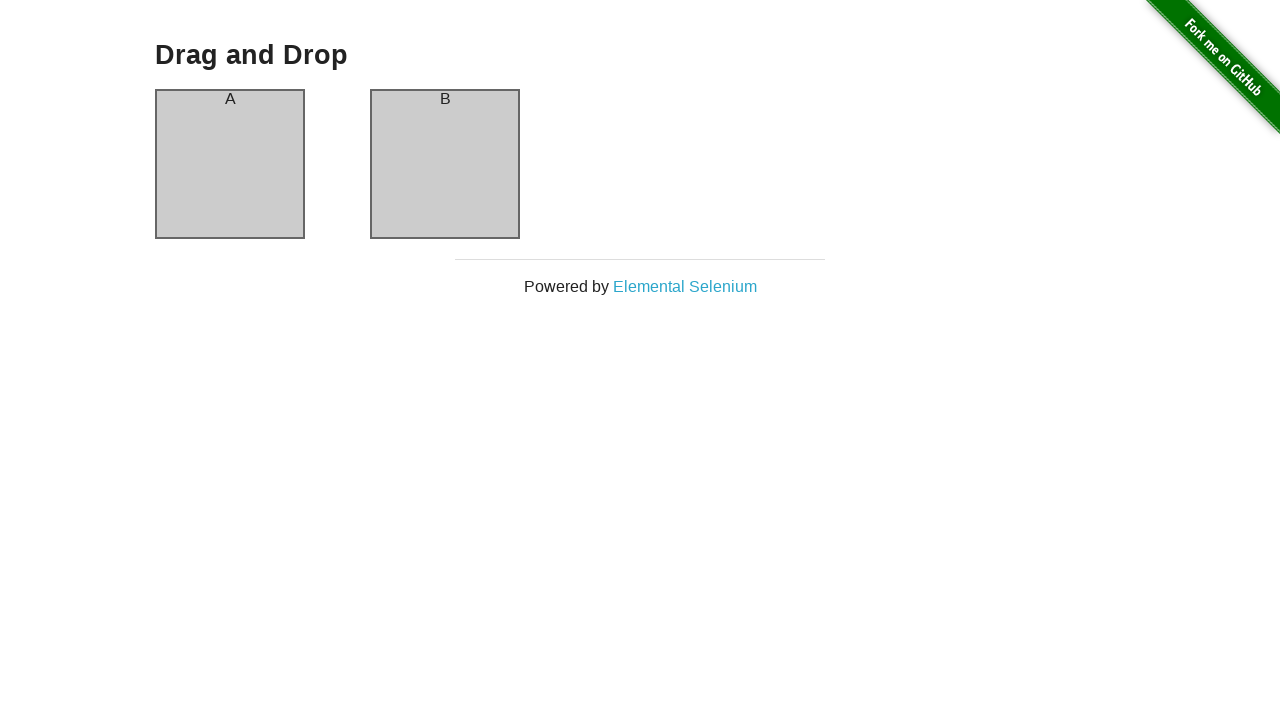

Waited for drag and drop page header to load
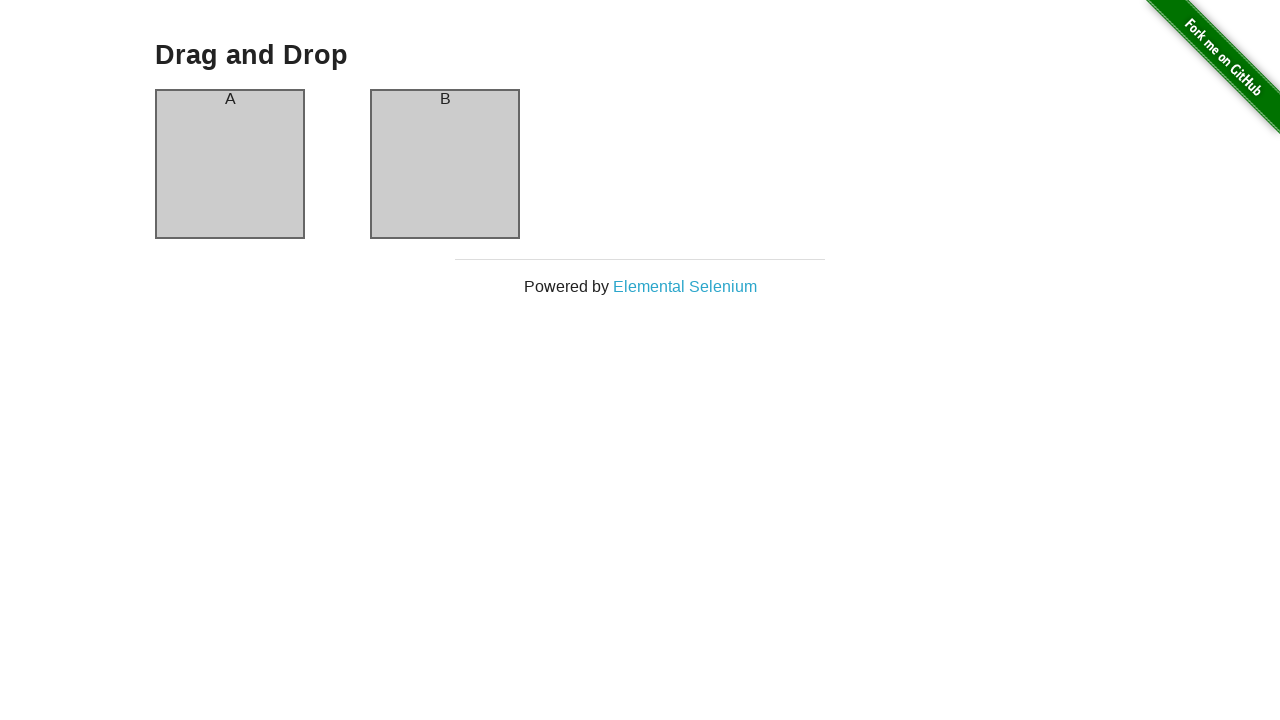

Verified element A is present in column-a
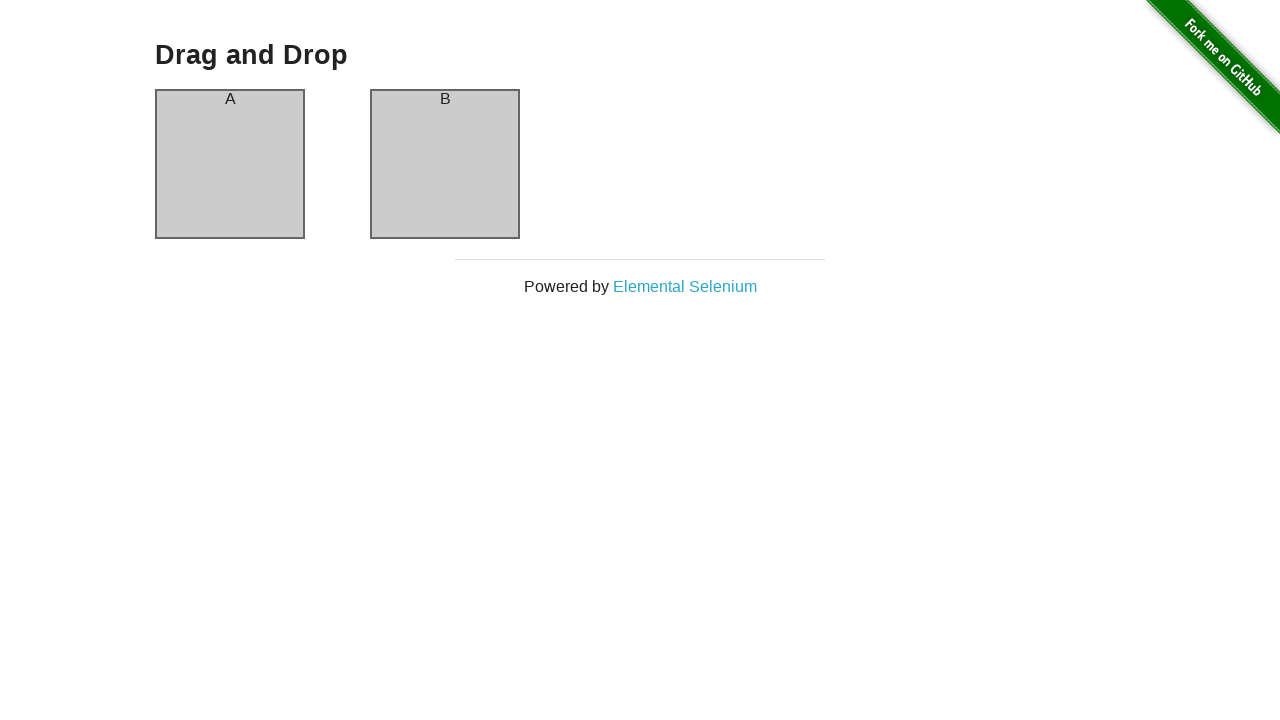

Verified element B is present in column-b
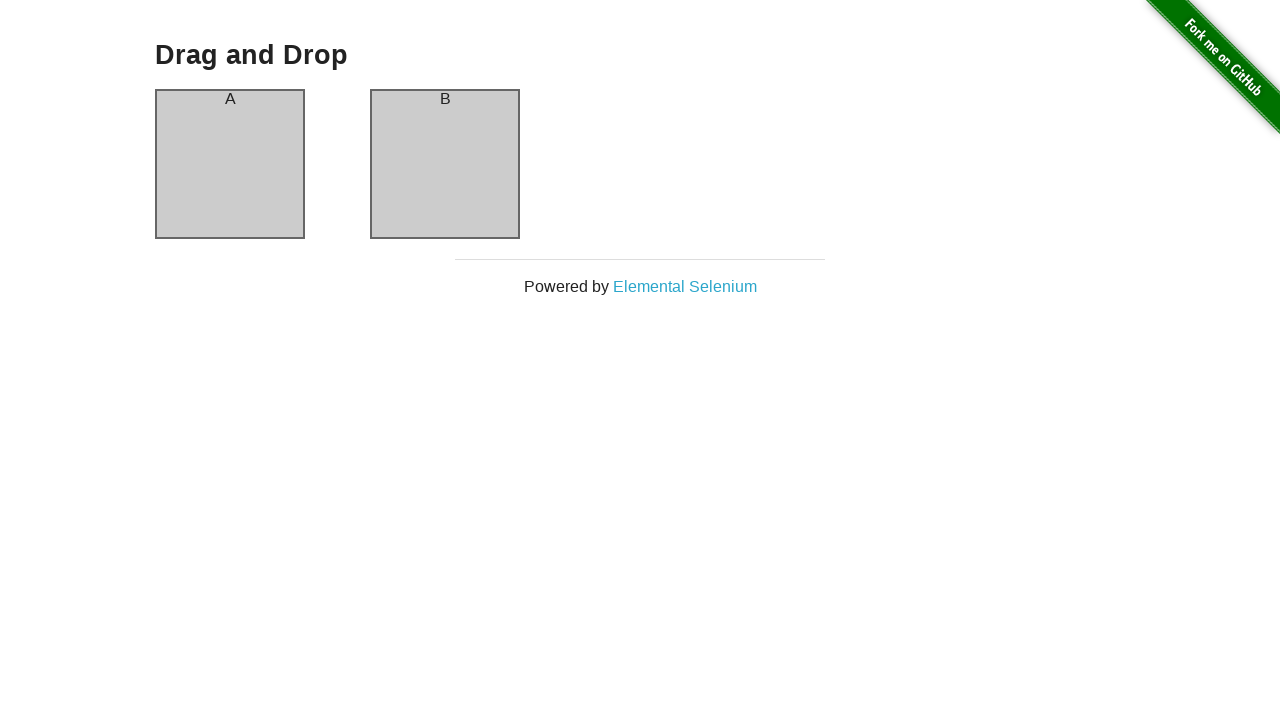

Dragged element A from column-a to column-b at (445, 164)
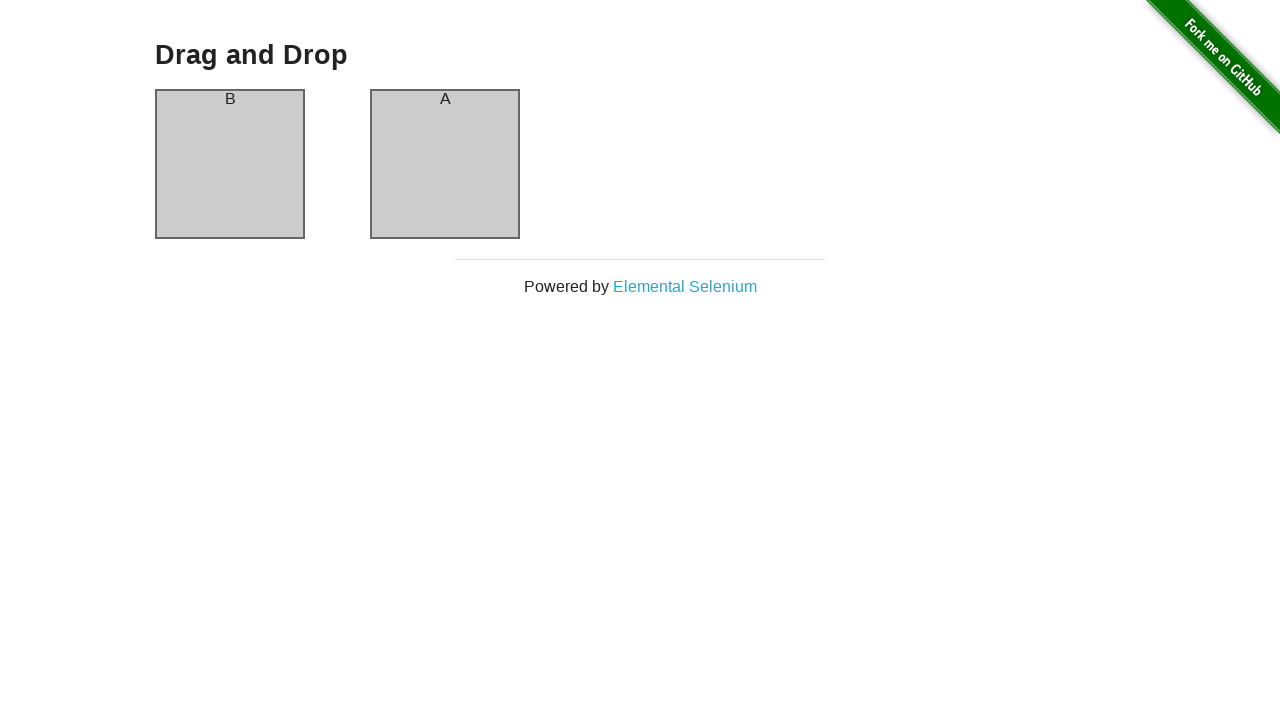

Waited for DOM to update after first drag operation
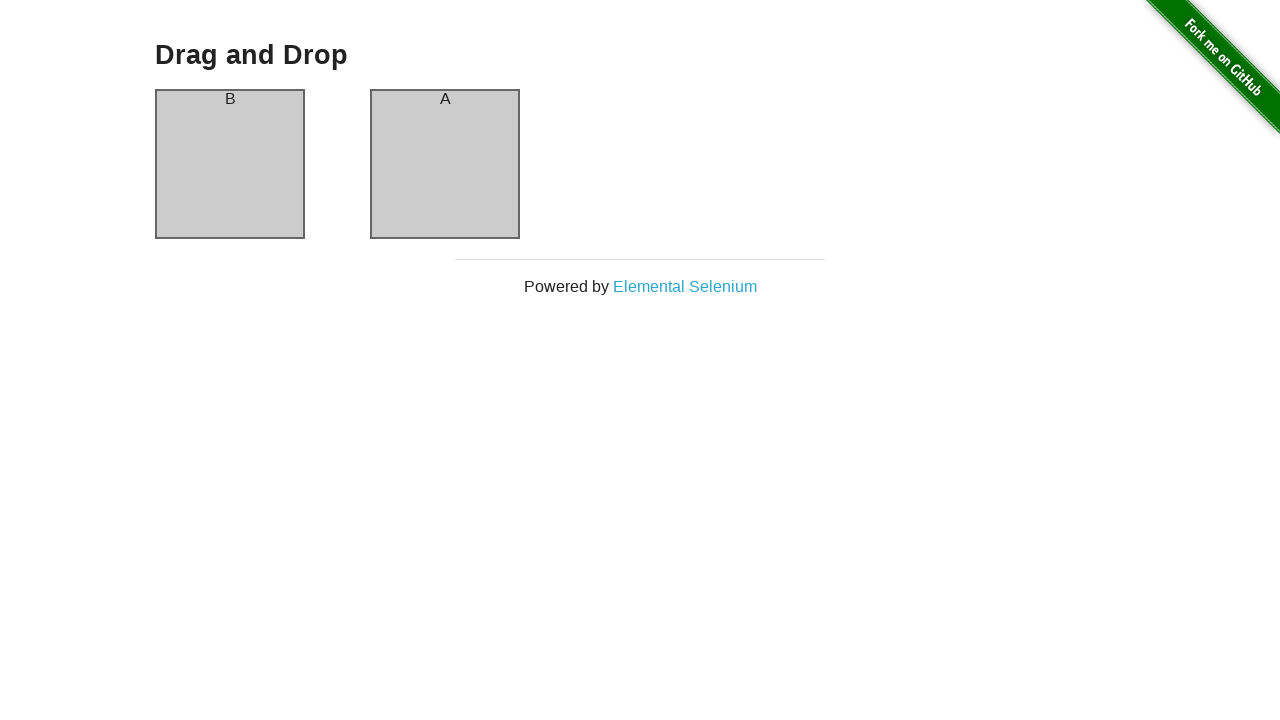

Dragged element back from column-b to column-a at (230, 164)
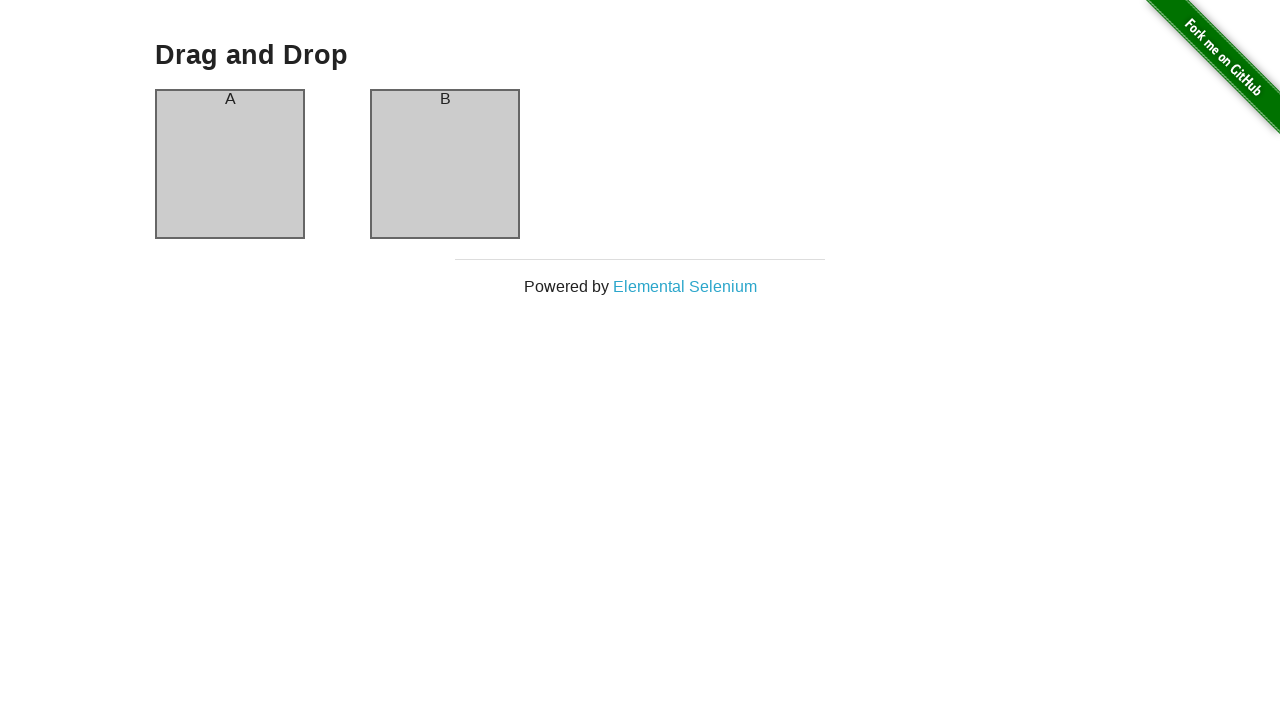

Waited for DOM to update after second drag operation, elements returned to original positions
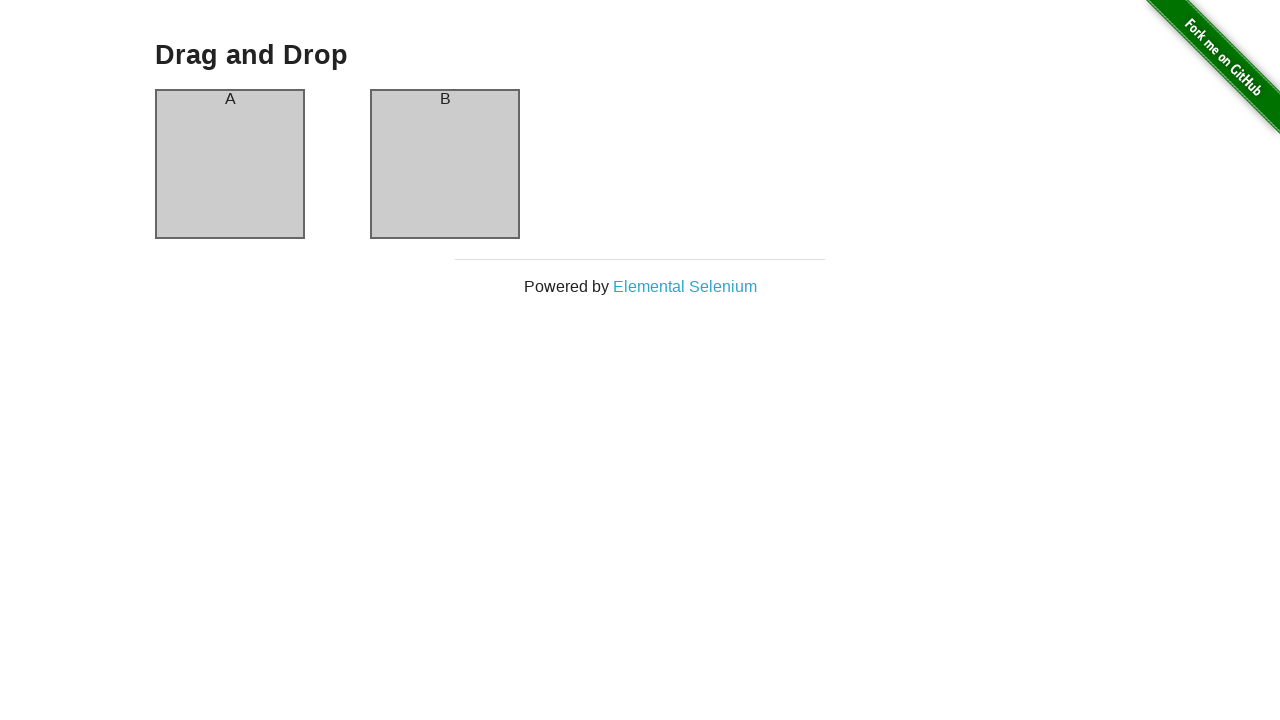

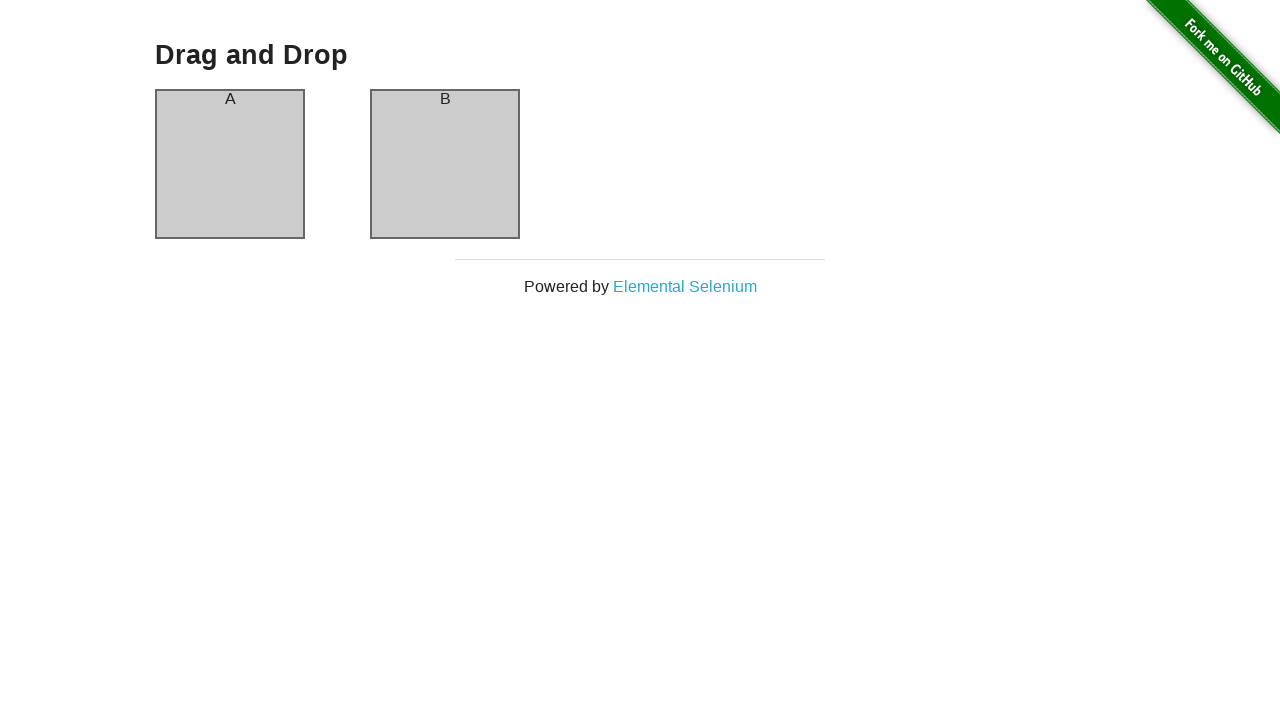